Tests window handling functionality by opening a new window, switching to it, closing it, and returning to the parent window

Starting URL: https://www.hyrtutorials.com/p/window-handles-practice.html

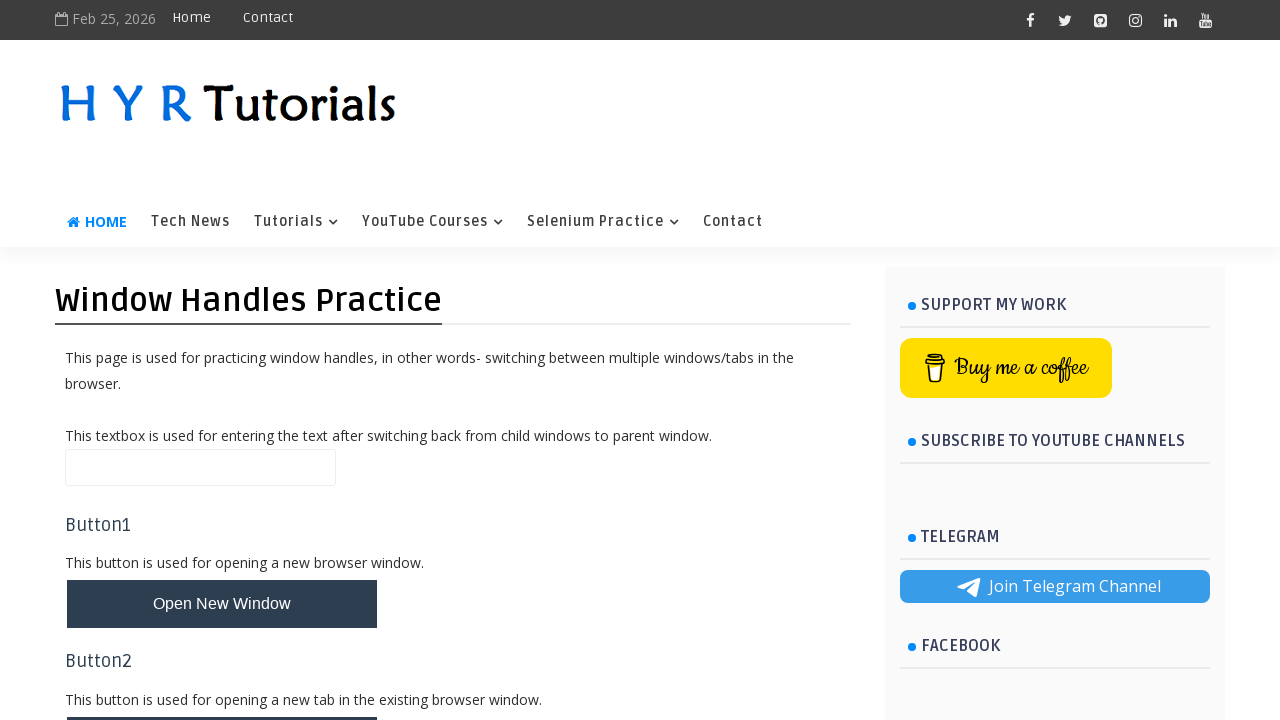

Scrolled down to make button visible
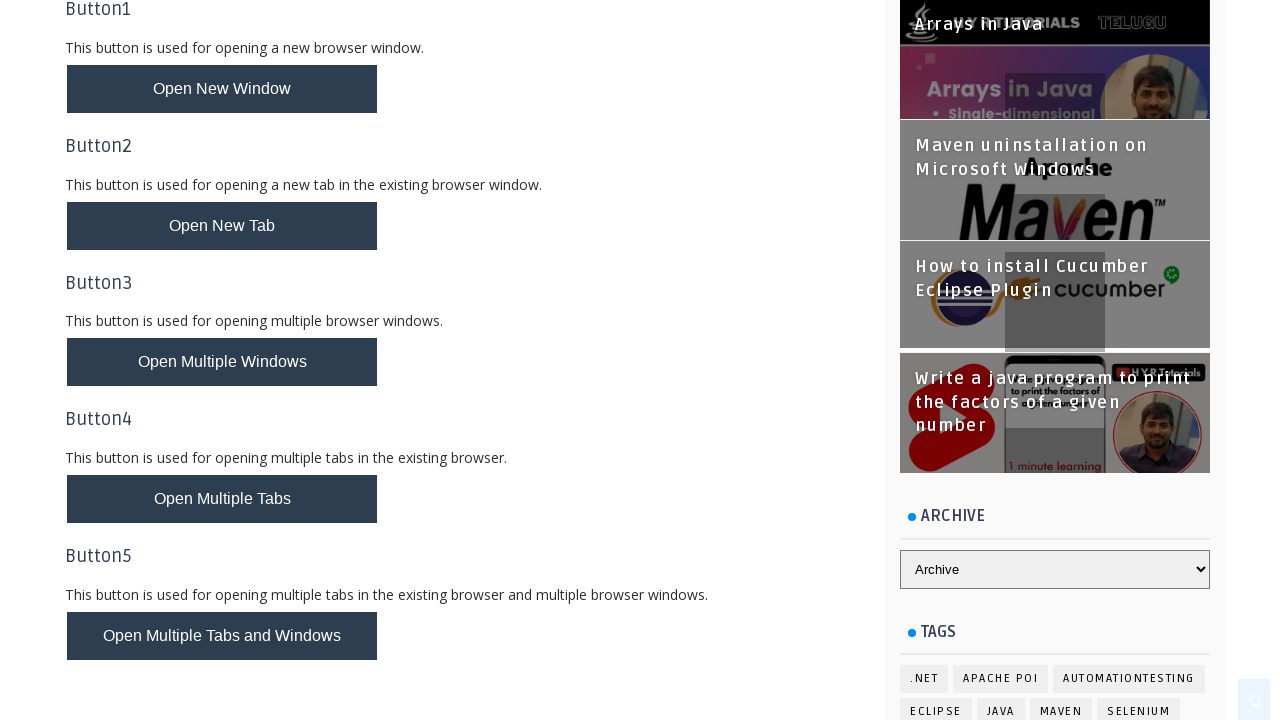

Stored reference to parent window
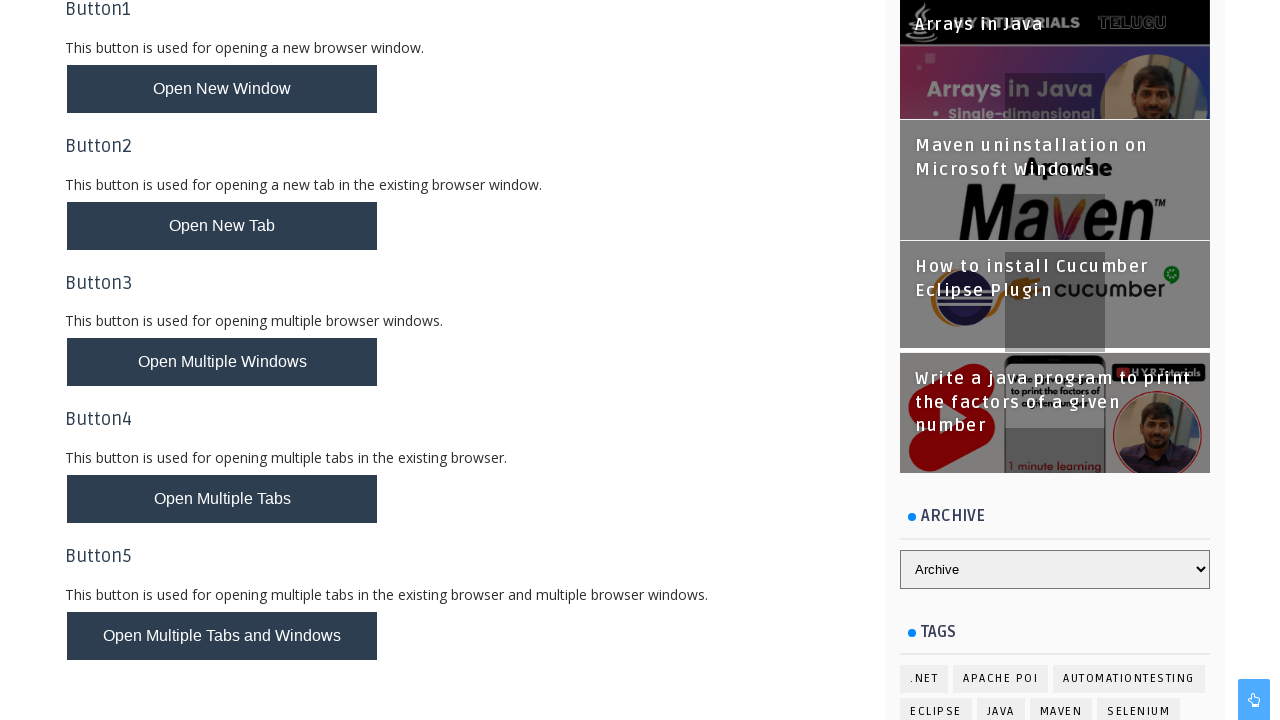

Clicked button to open new window at (222, 89) on #newWindowBtn
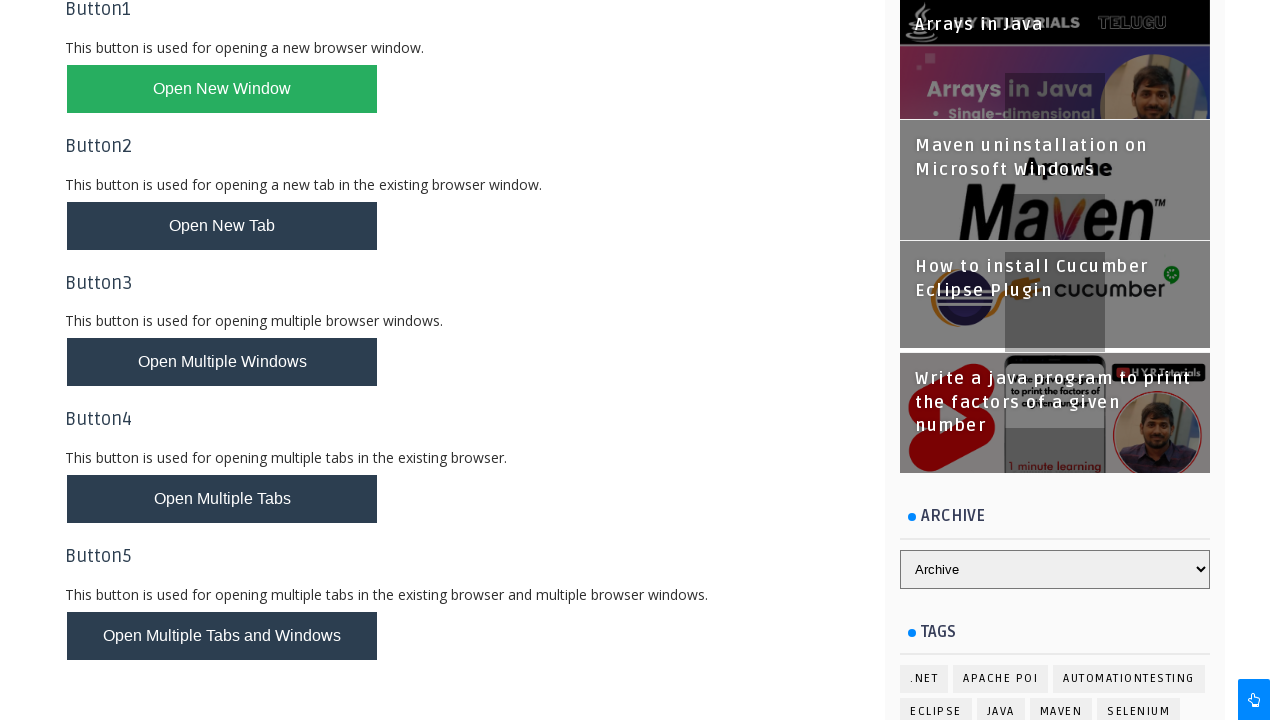

New window opened and captured
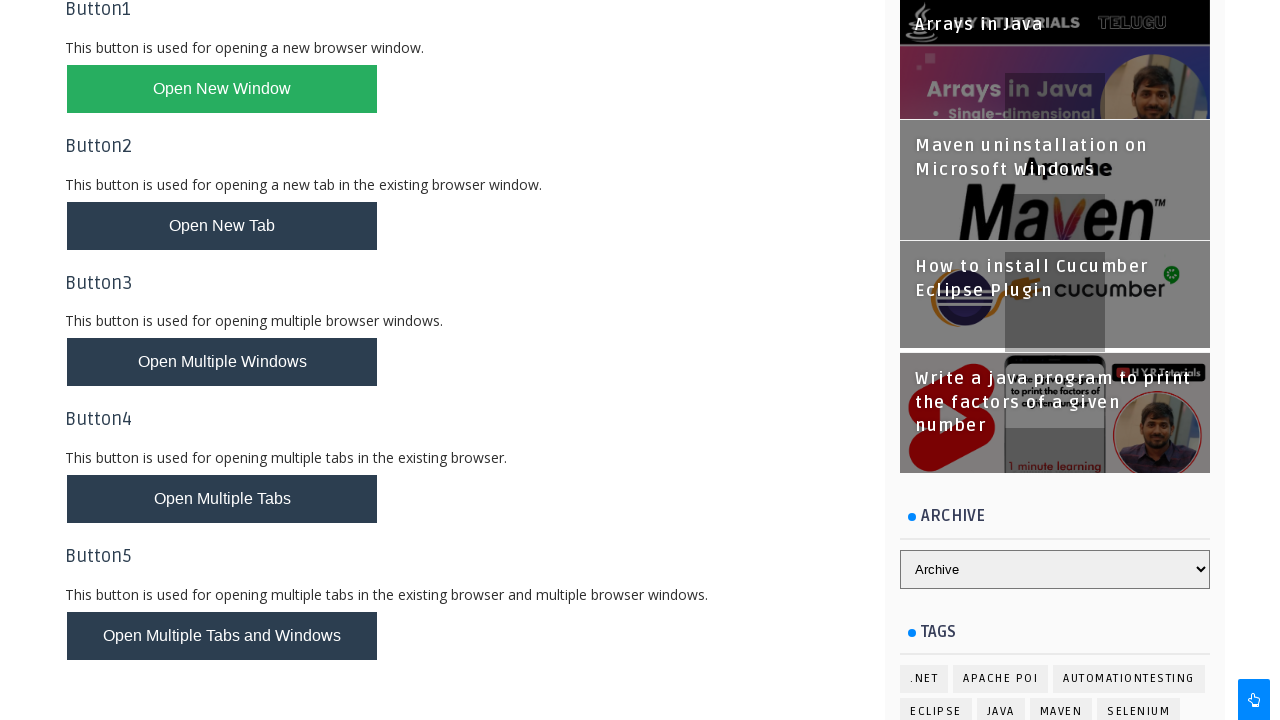

Closed the new window
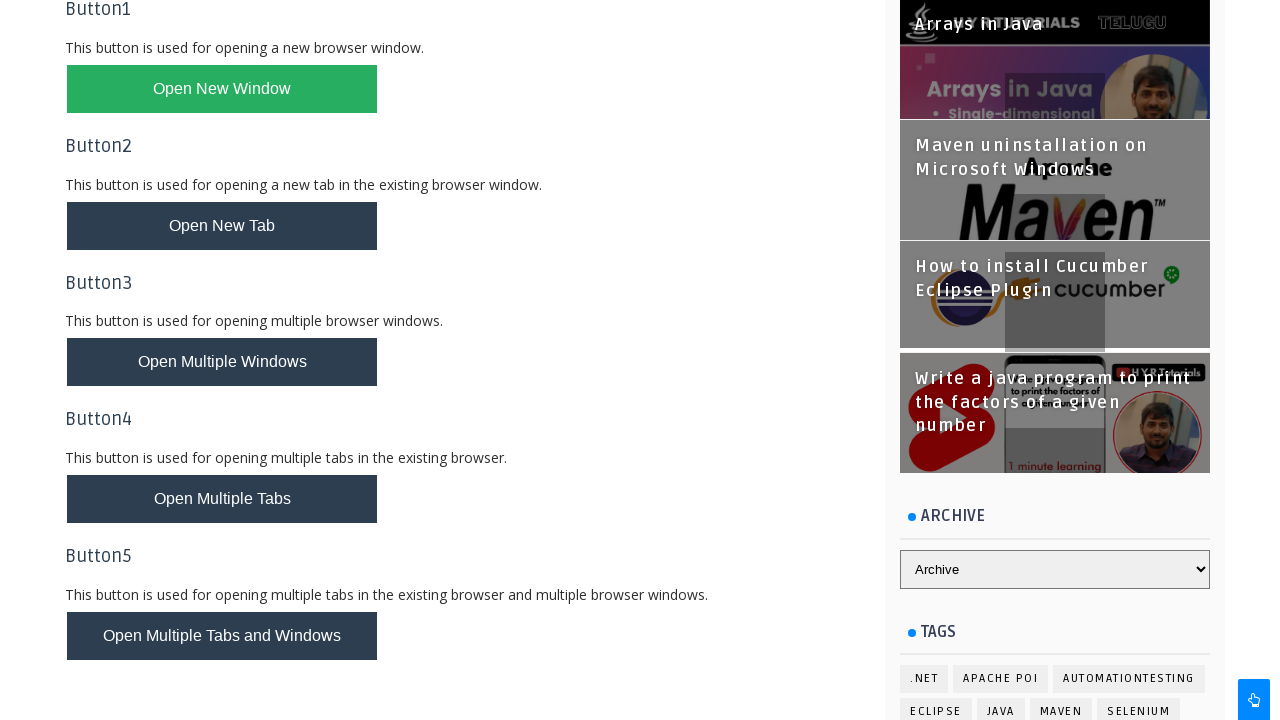

Returned focus to parent window
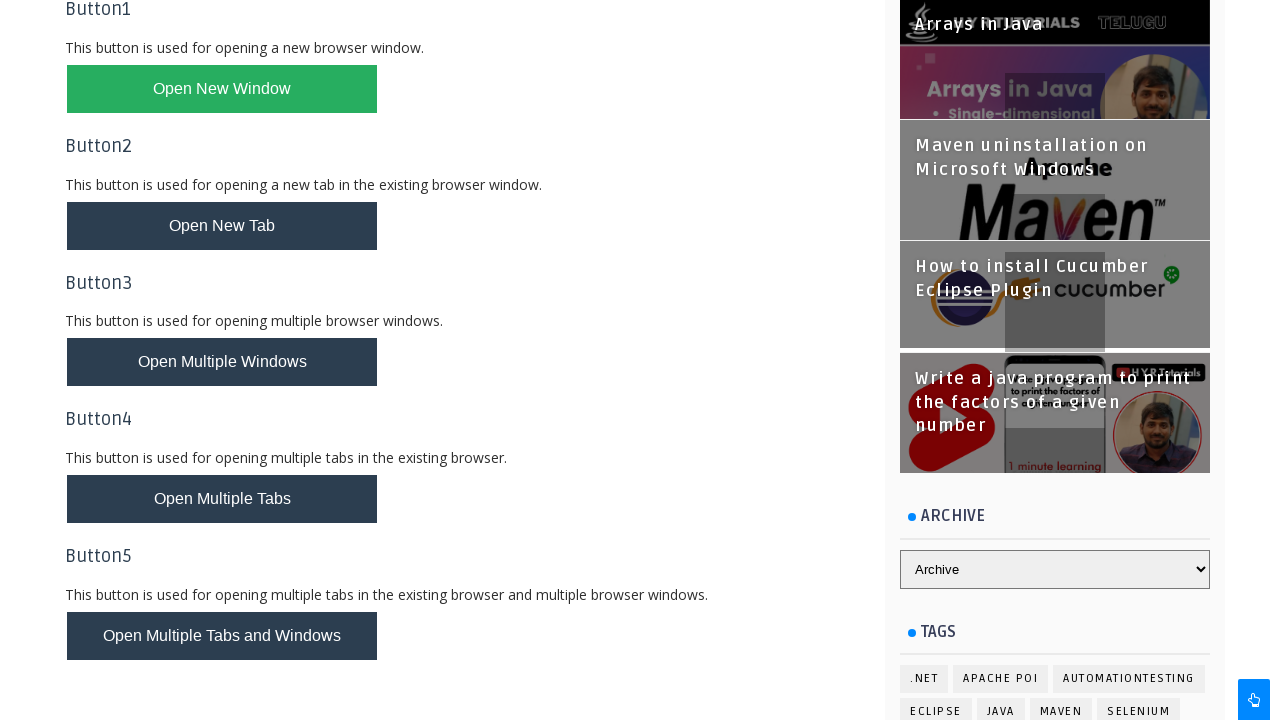

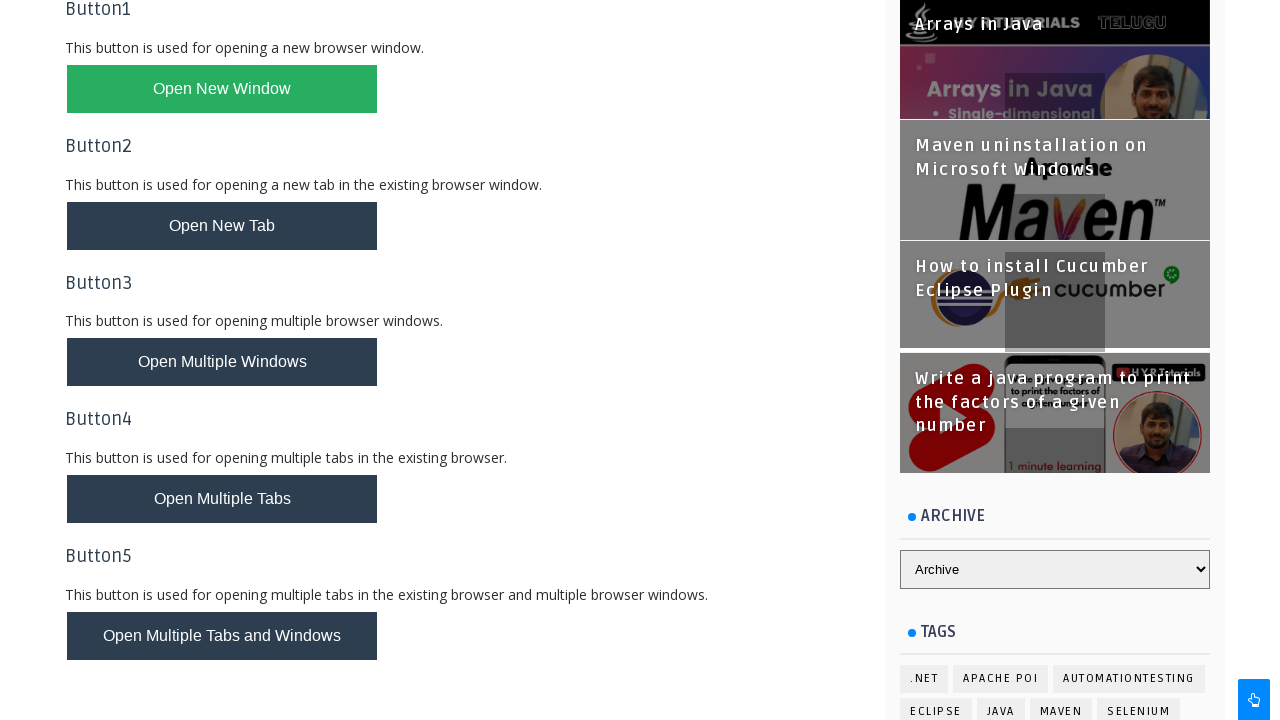